Tests radio button interactions on an HTML forms tutorial page by selecting different radio button options across multiple groups

Starting URL: http://www.echoecho.com/htmlforms10.htm

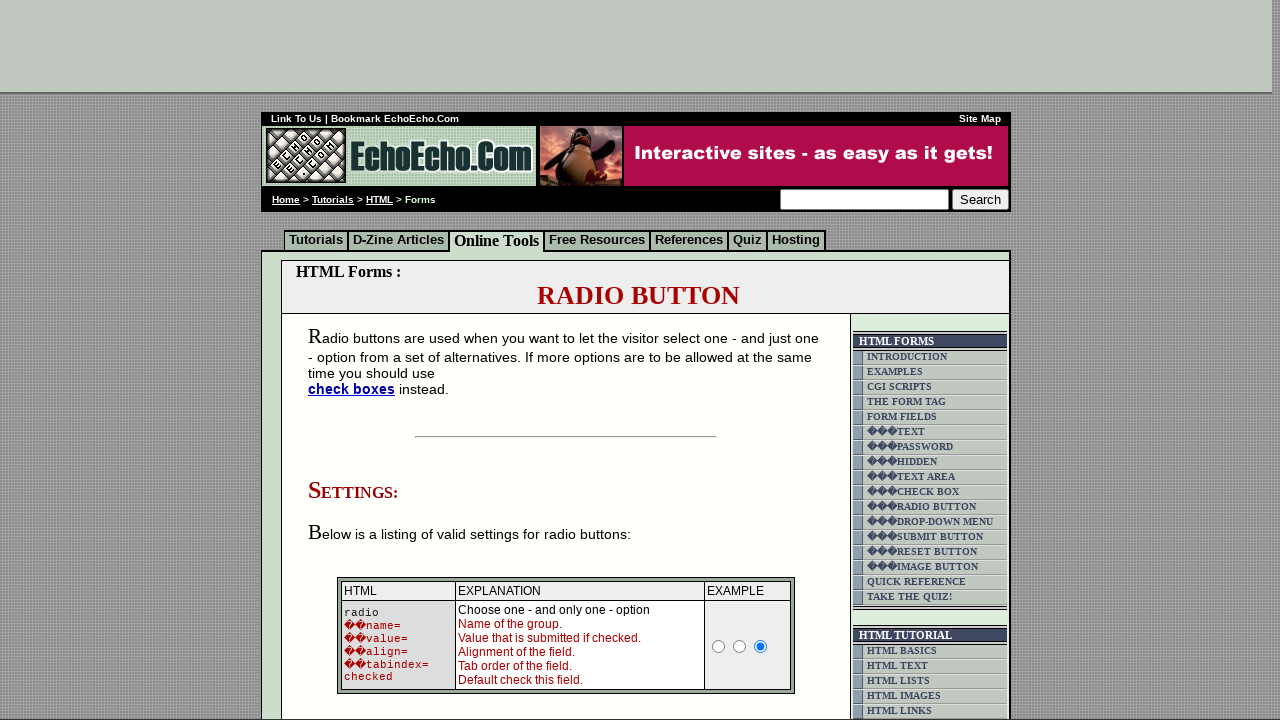

Clicked the second radio button in the first radio group (table8) at (740, 646) on .table8 > [name='radio1']:nth-child(2)
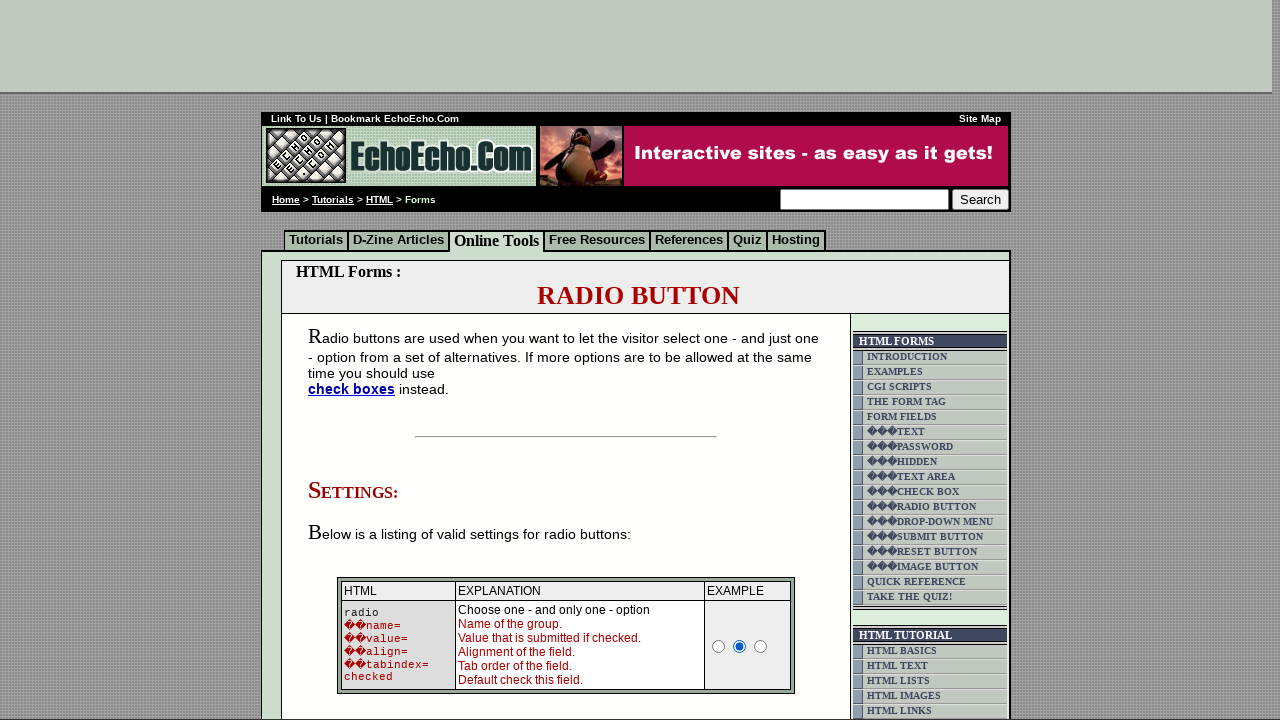

Clicked radio button in group1 within table5 at (356, 360) on .table5 > [name='group1']:nth-child(5)
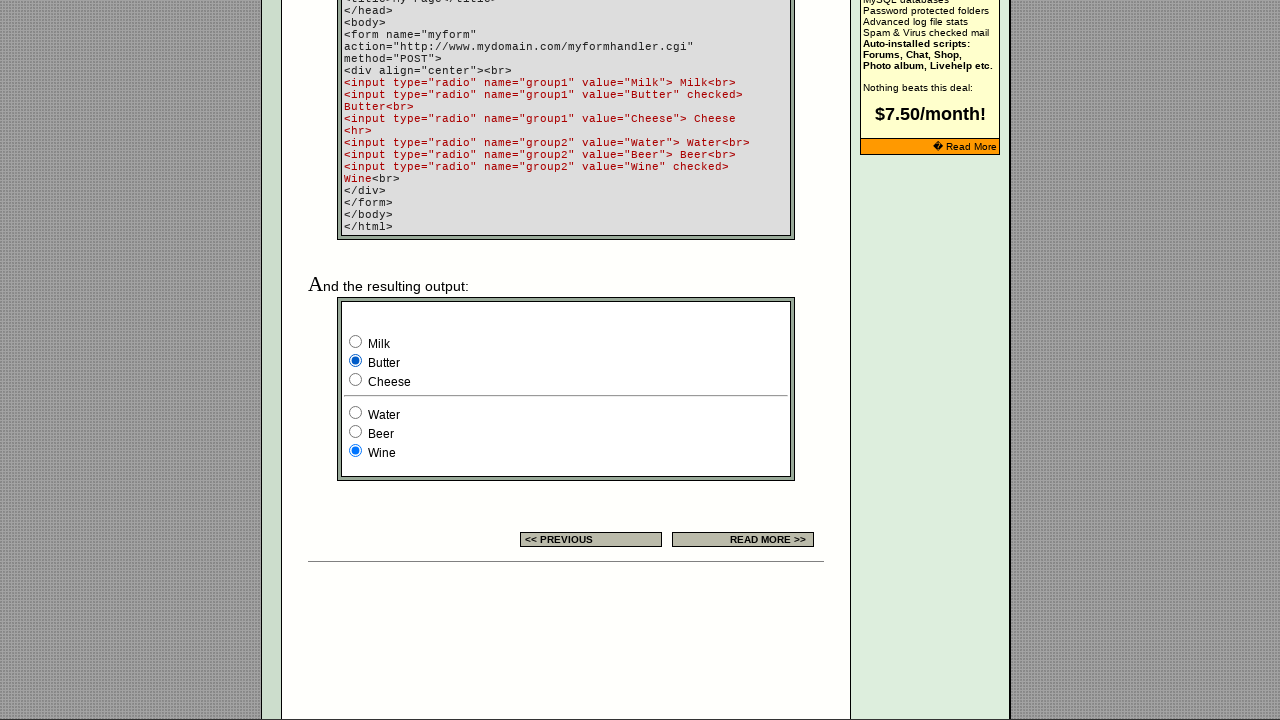

Clicked radio button in group2 within table5 at (356, 432) on .table5 > [name='group2']:nth-child(11)
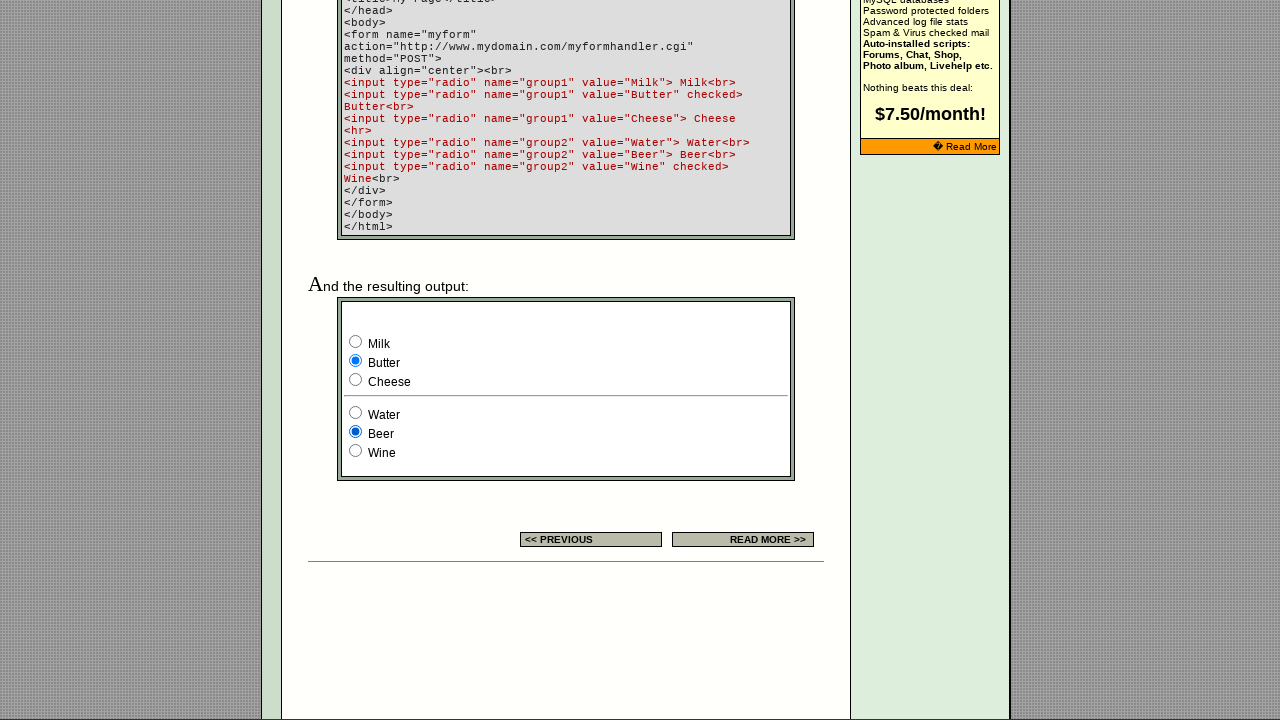

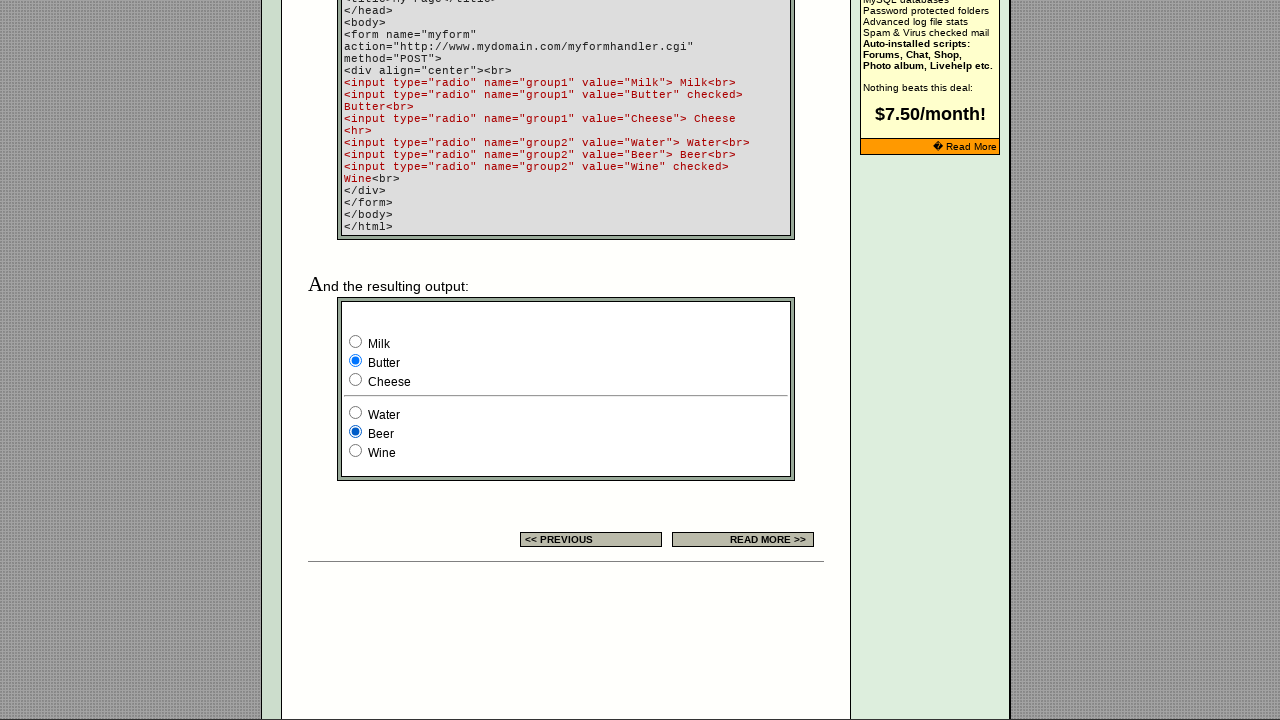